Tests the contact form functionality by navigating to the Contact Us page and filling in the name and email fields

Starting URL: https://shopdemo-alex-hot.koyeb.app/

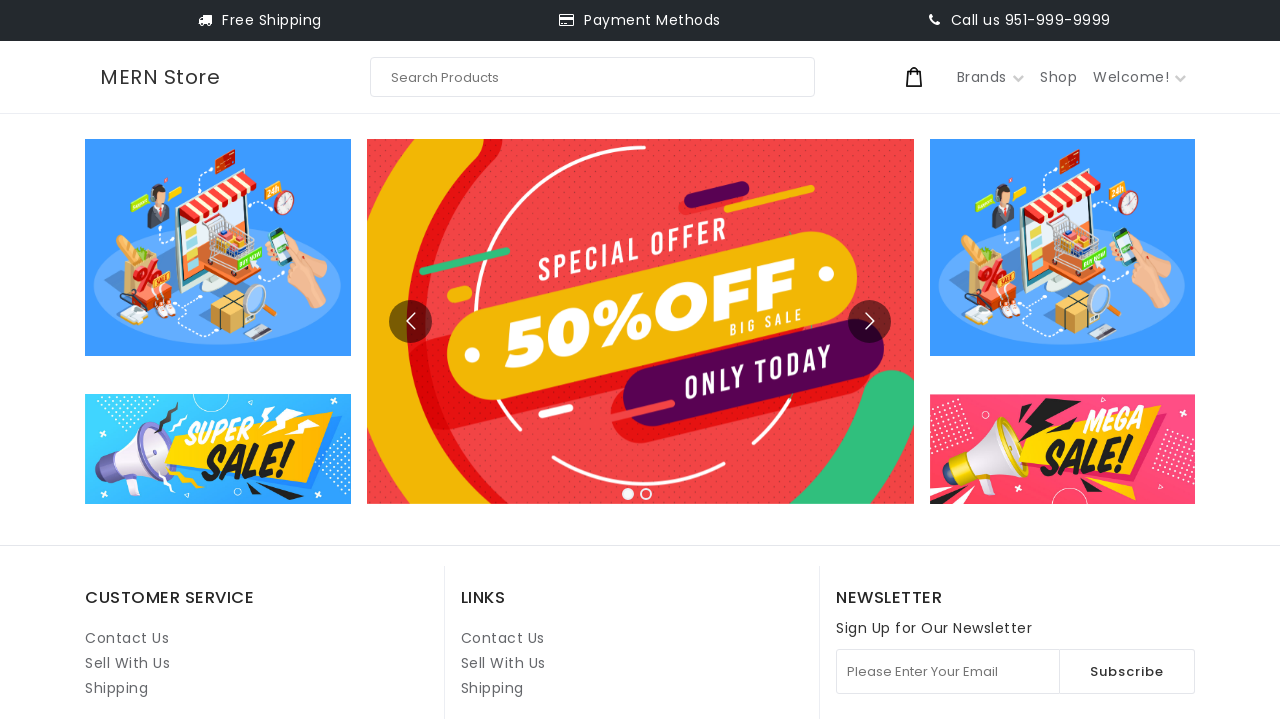

Clicked on Contact Us link at (503, 638) on internal:role=link[name="Contact Us"i] >> nth=1
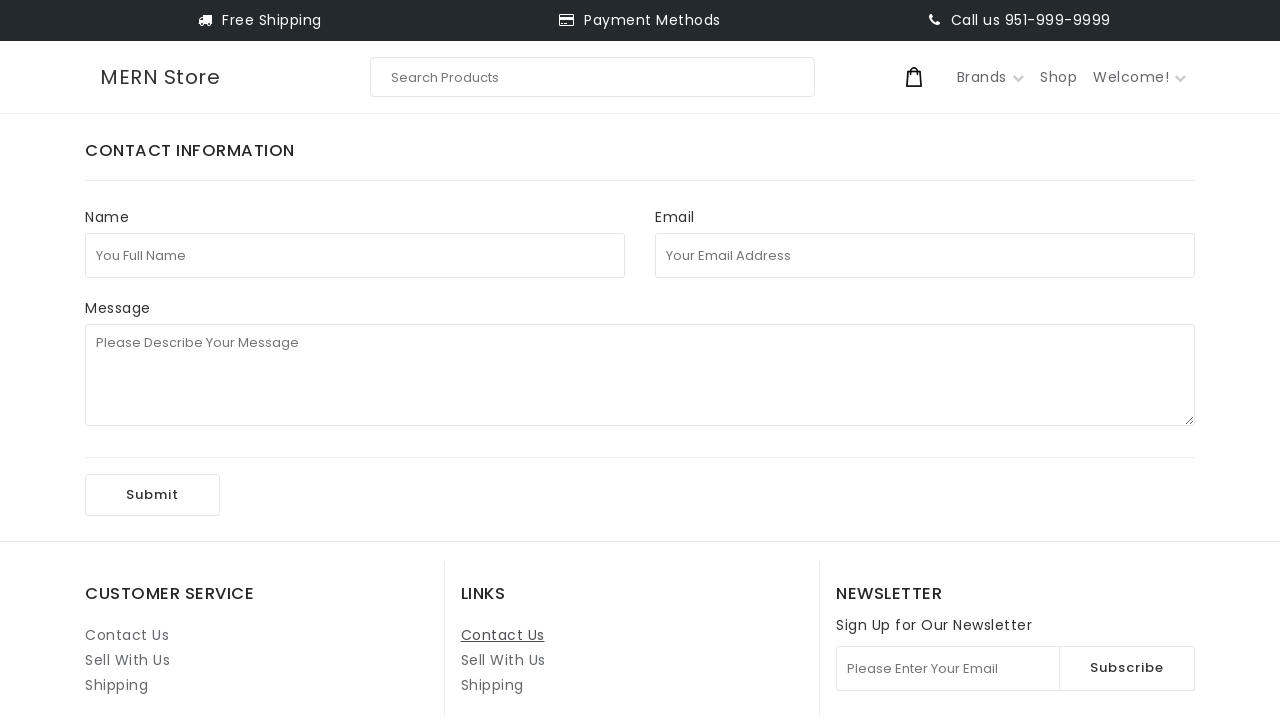

Clicked on full name field at (355, 255) on internal:attr=[placeholder="You Full Name"i]
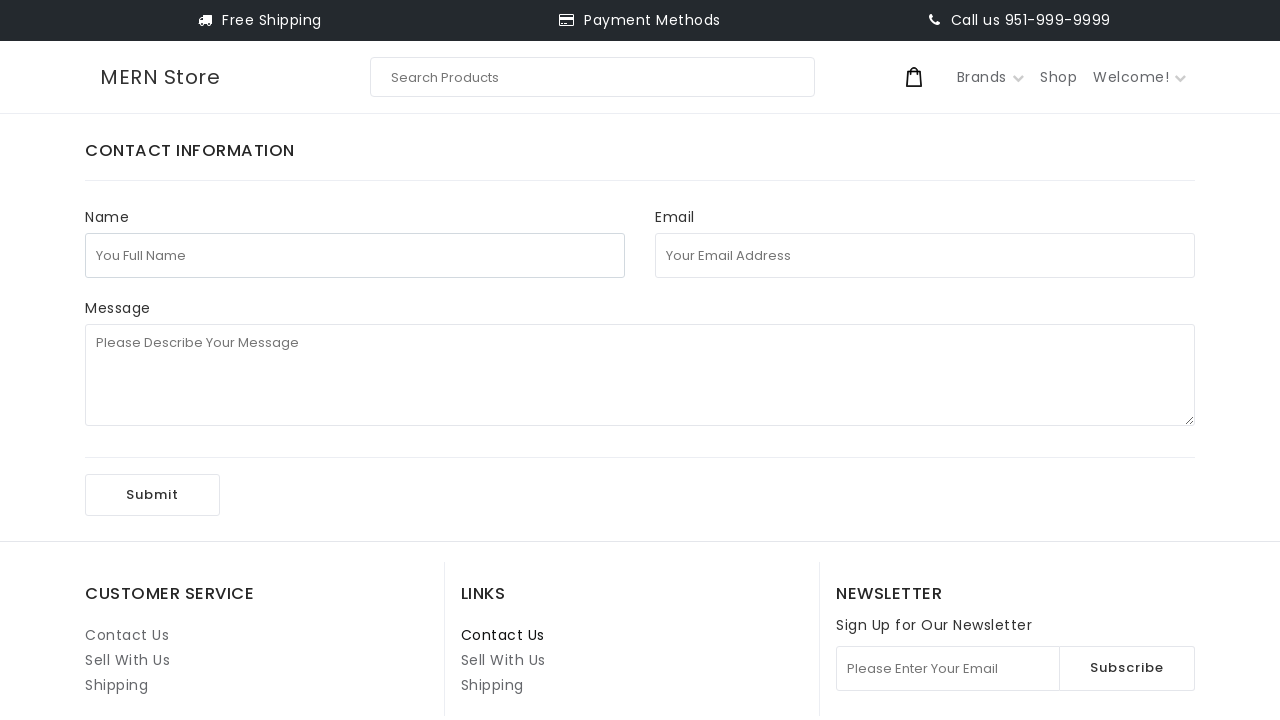

Filled full name field with 'test123' on internal:attr=[placeholder="You Full Name"i]
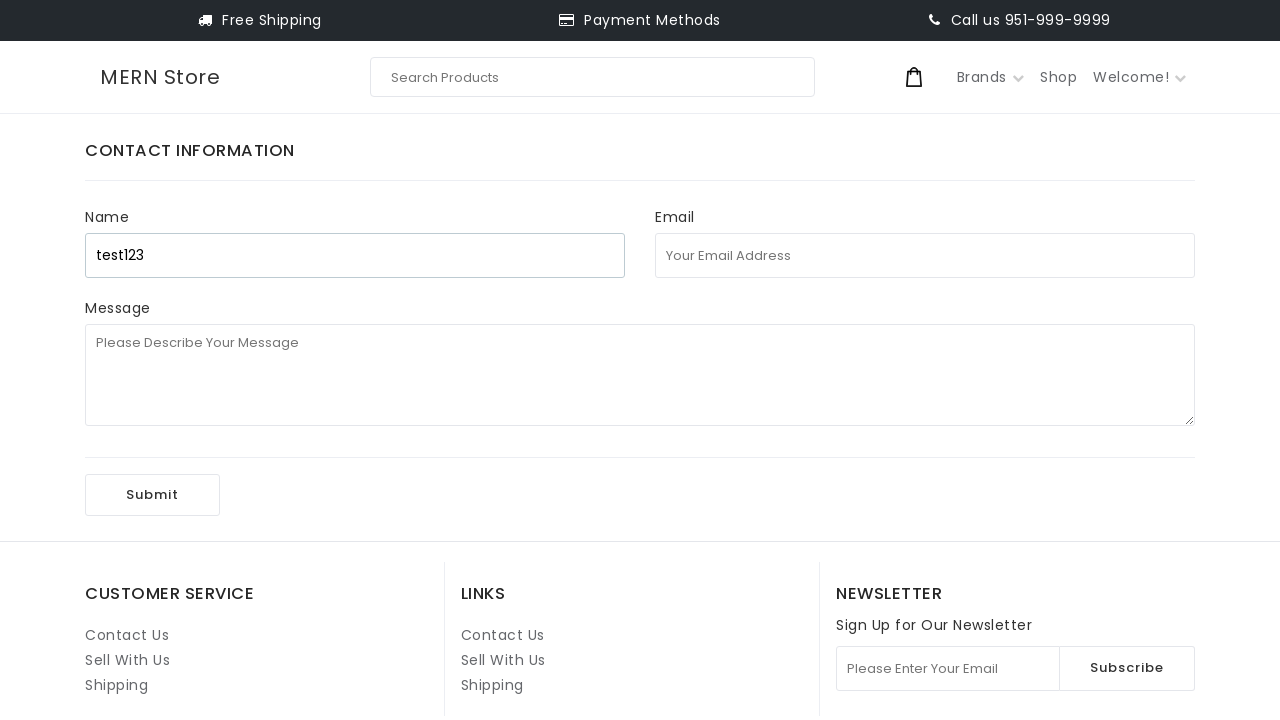

Clicked on email address field at (925, 255) on internal:attr=[placeholder="Your Email Address"i]
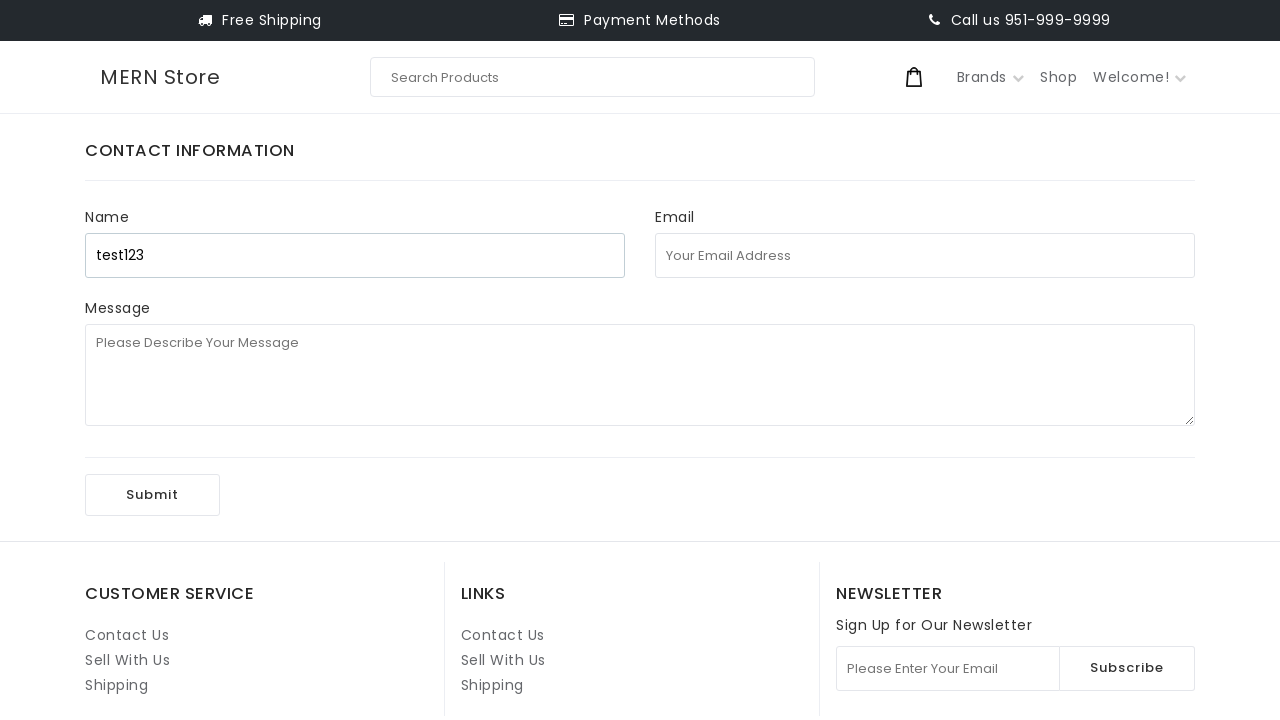

Filled email address field with 'test121314@example.com' on internal:attr=[placeholder="Your Email Address"i]
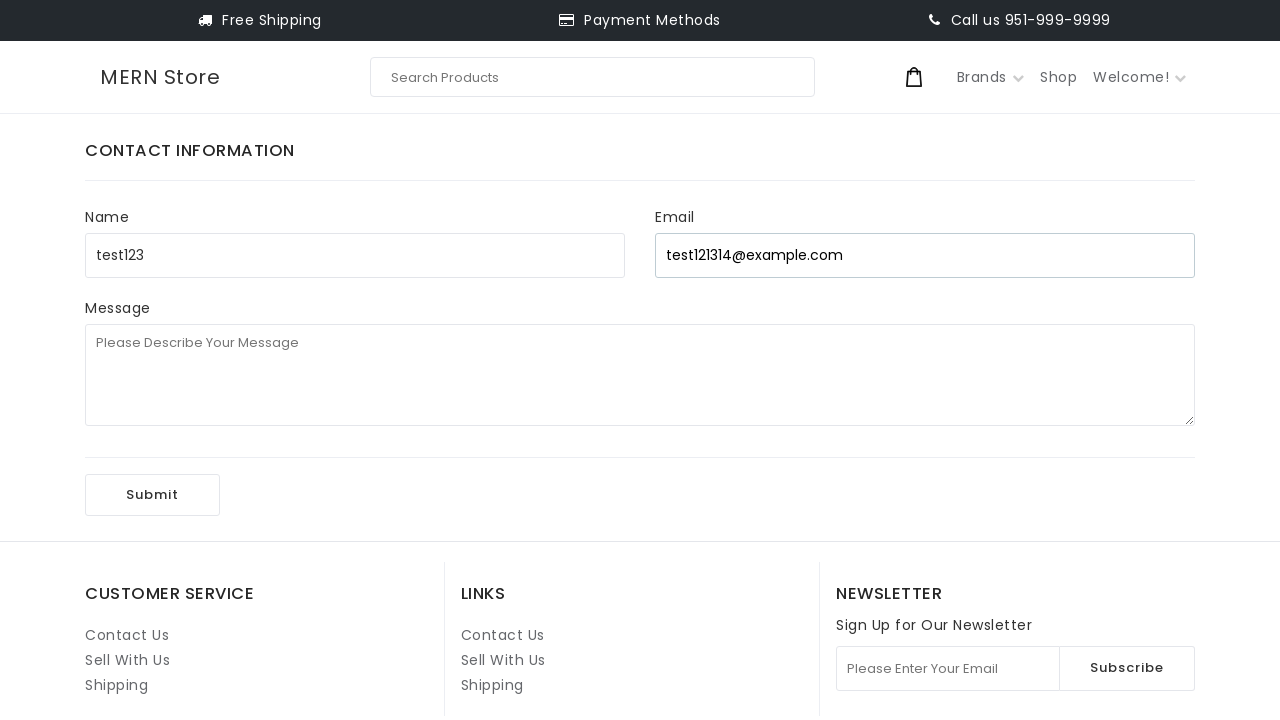

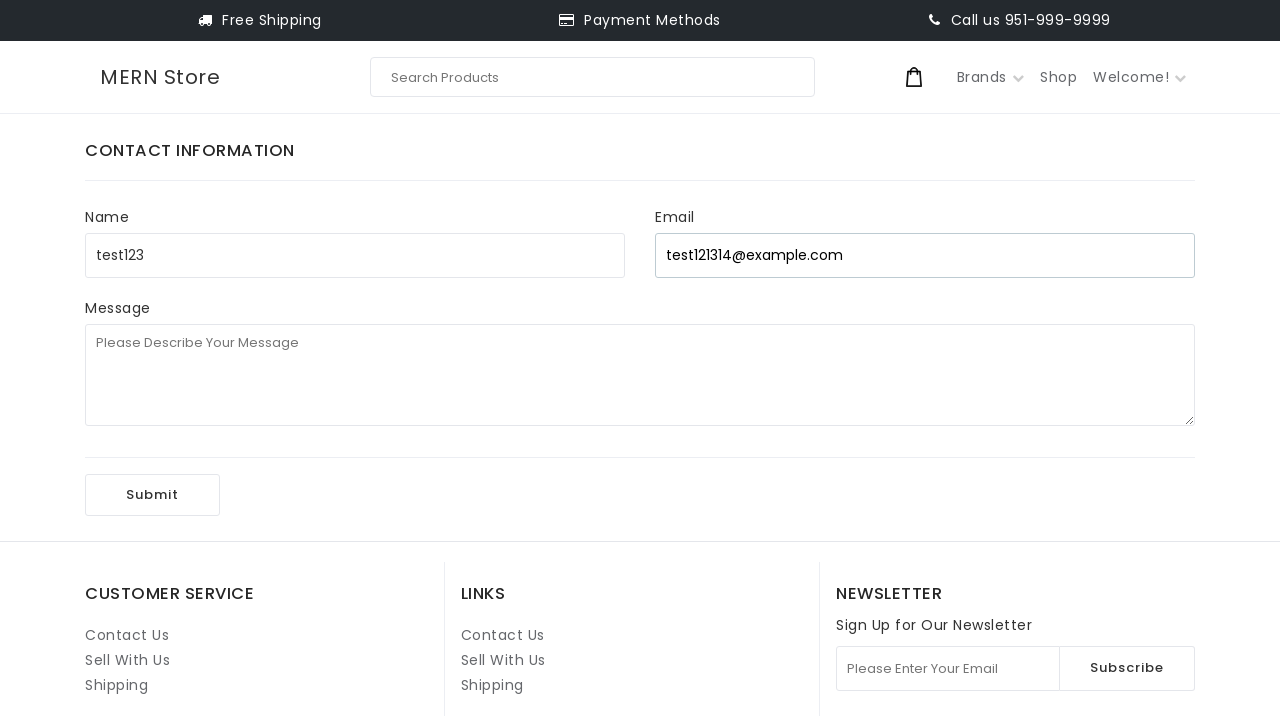